Tests window handling using a helper method approach to switch between windows after clicking a link that opens a new window.

Starting URL: https://the-internet.herokuapp.com/windows

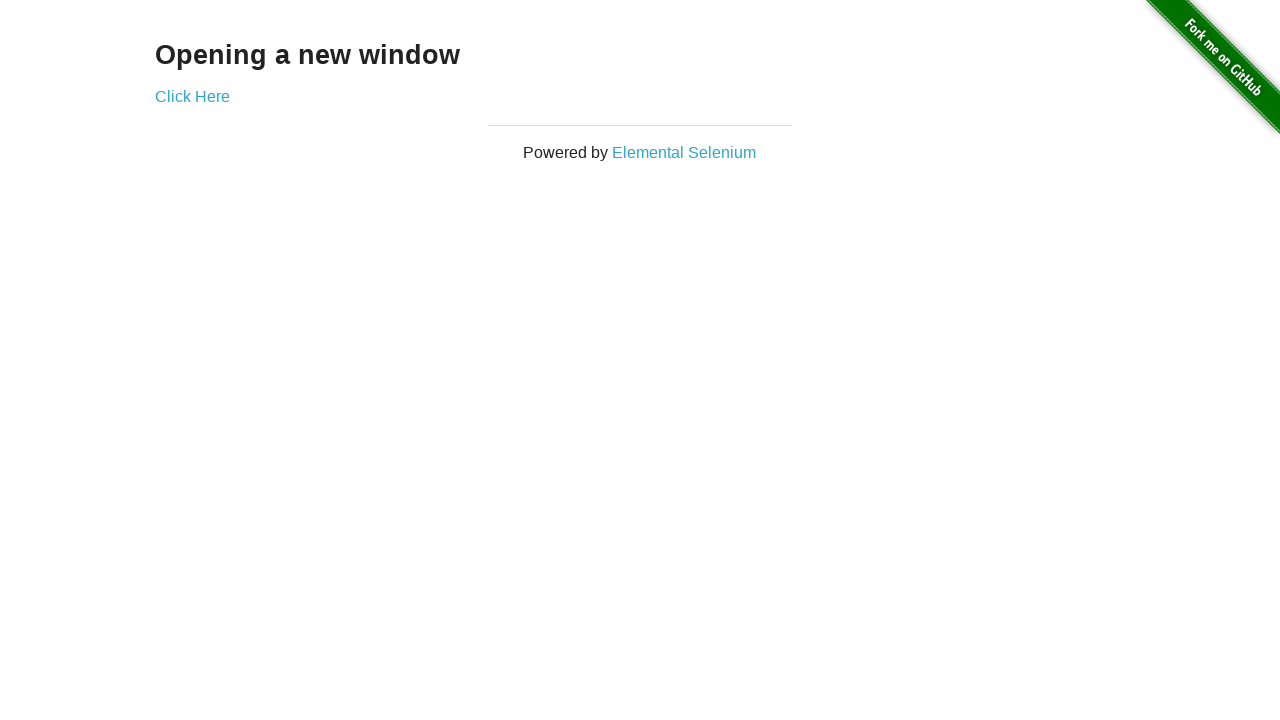

Retrieved heading text from initial page
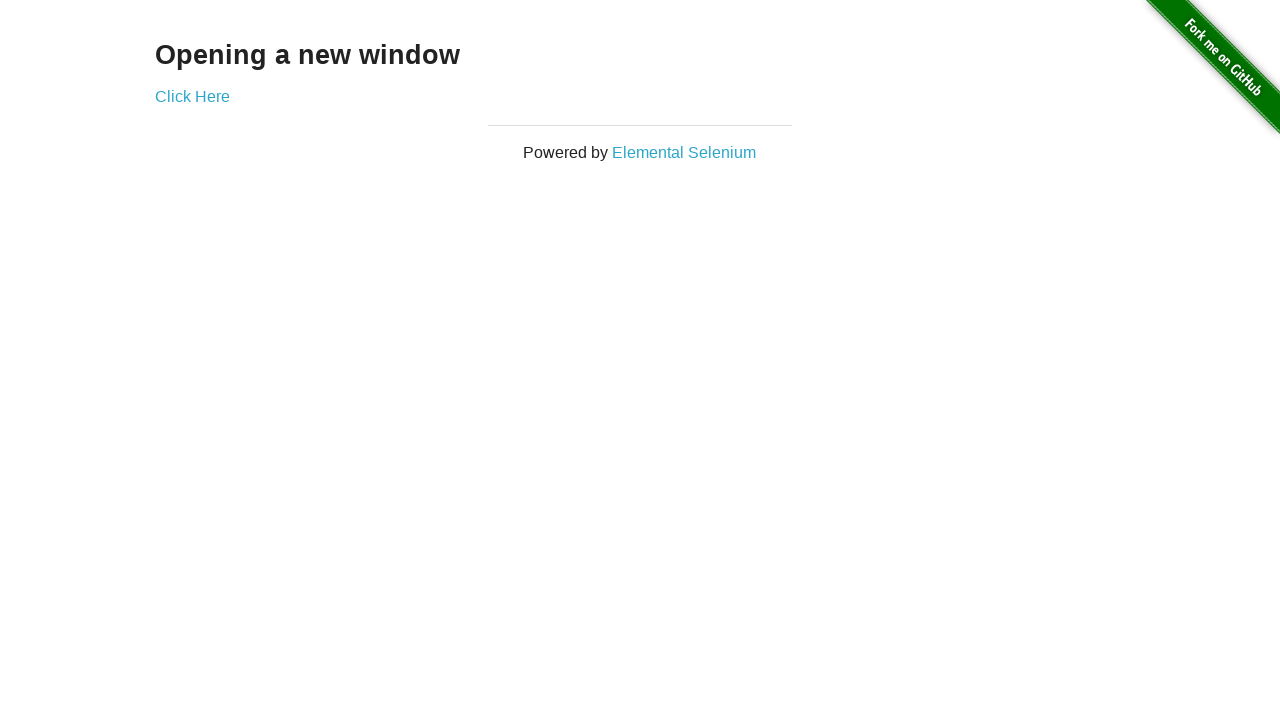

Verified heading text is 'Opening a new window'
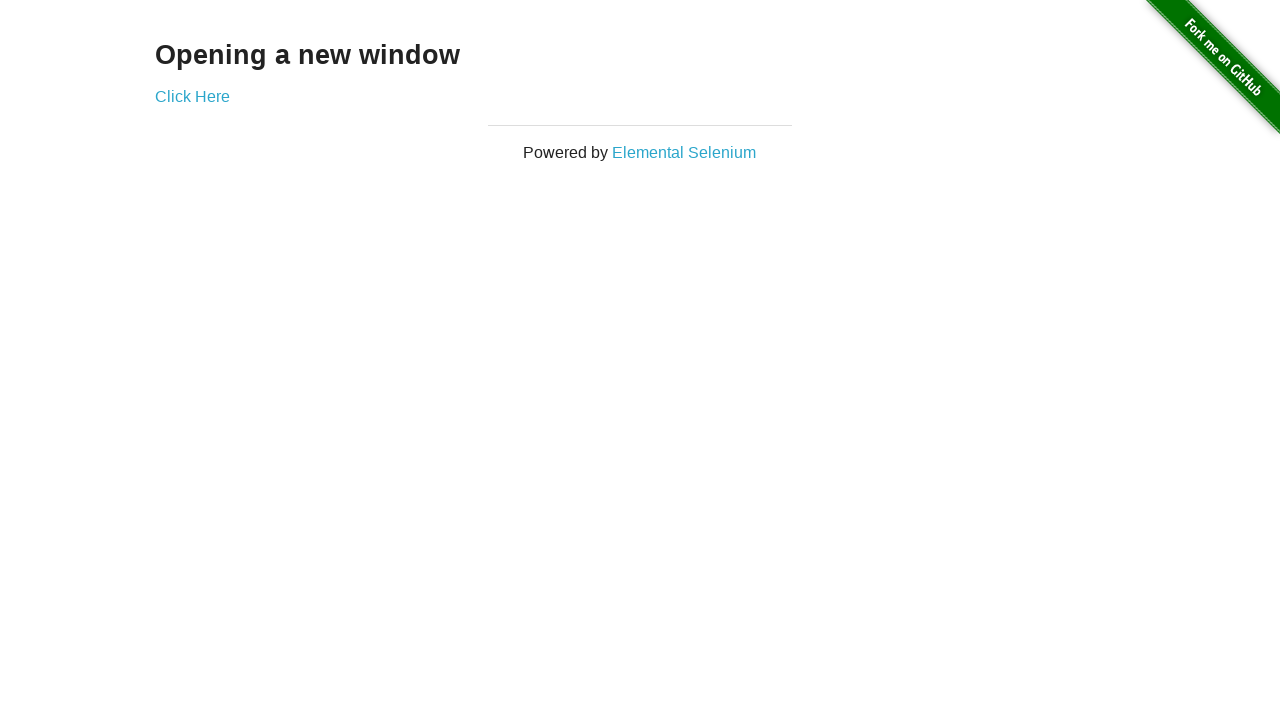

Verified initial page title is 'The Internet'
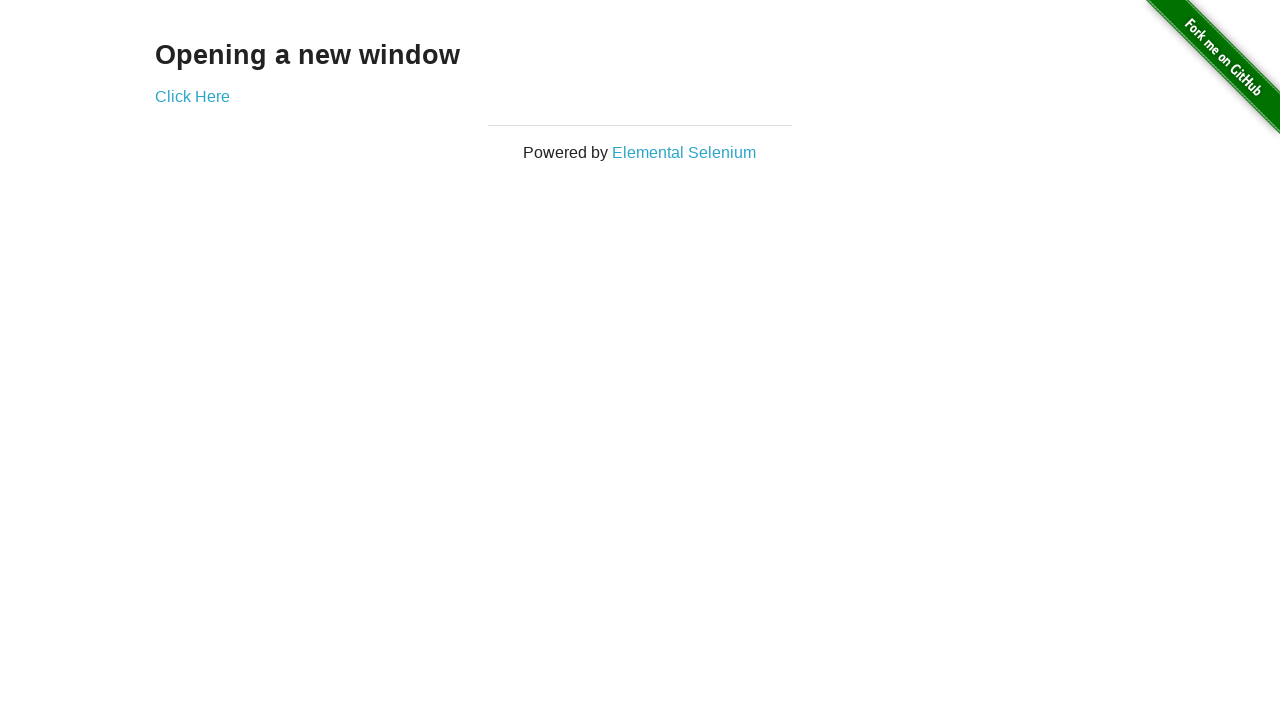

Clicked 'Click Here' link to open new window at (192, 96) on (//a)[2]
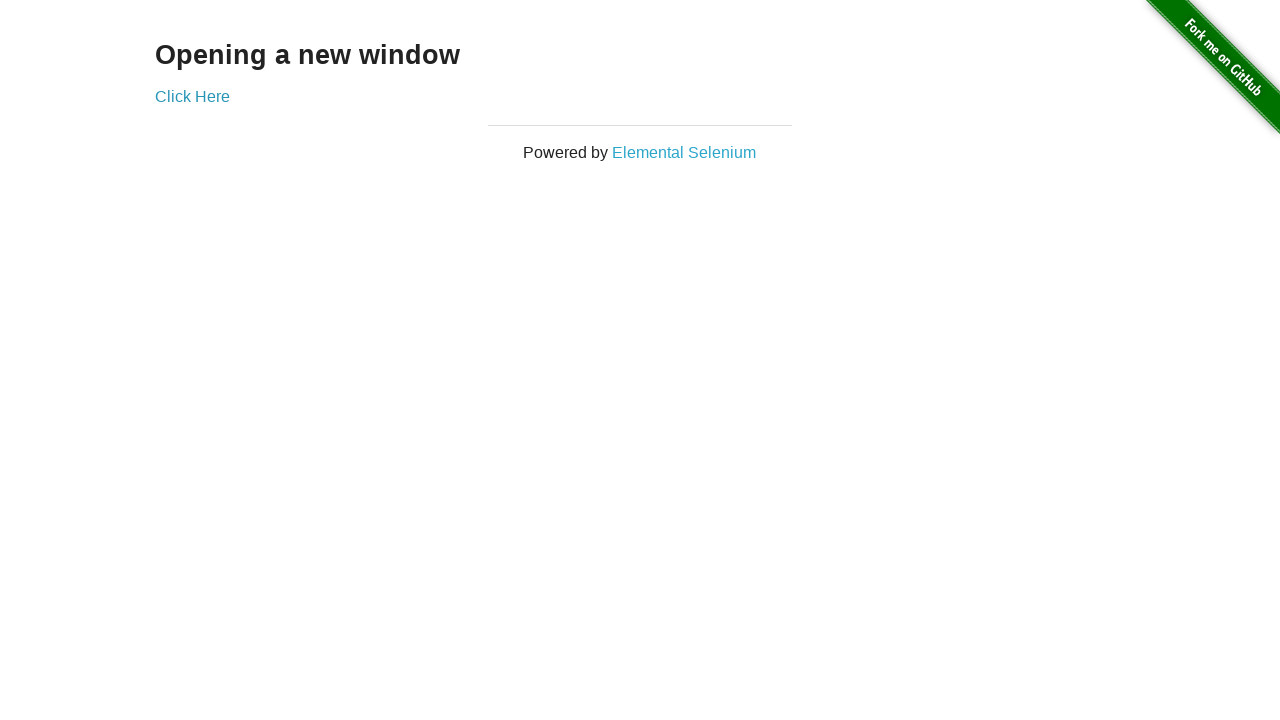

New window loaded and ready
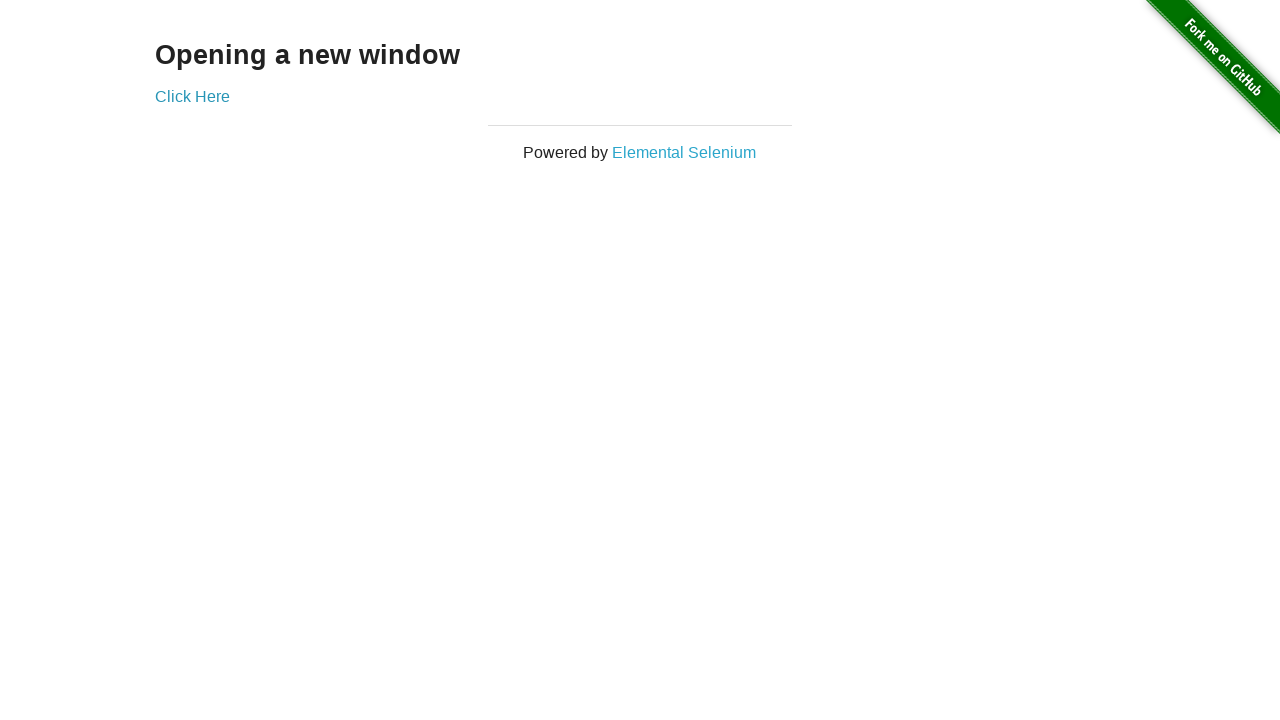

Verified new window title is 'New Window'
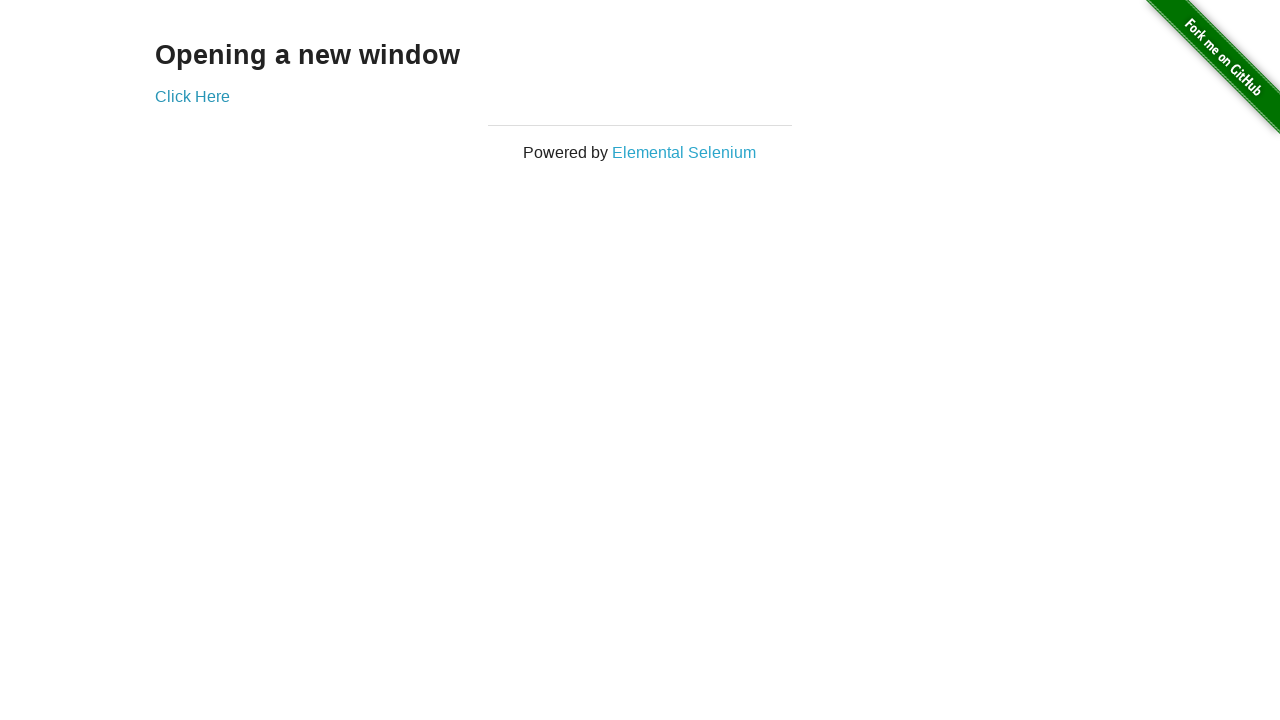

Switched back to first window
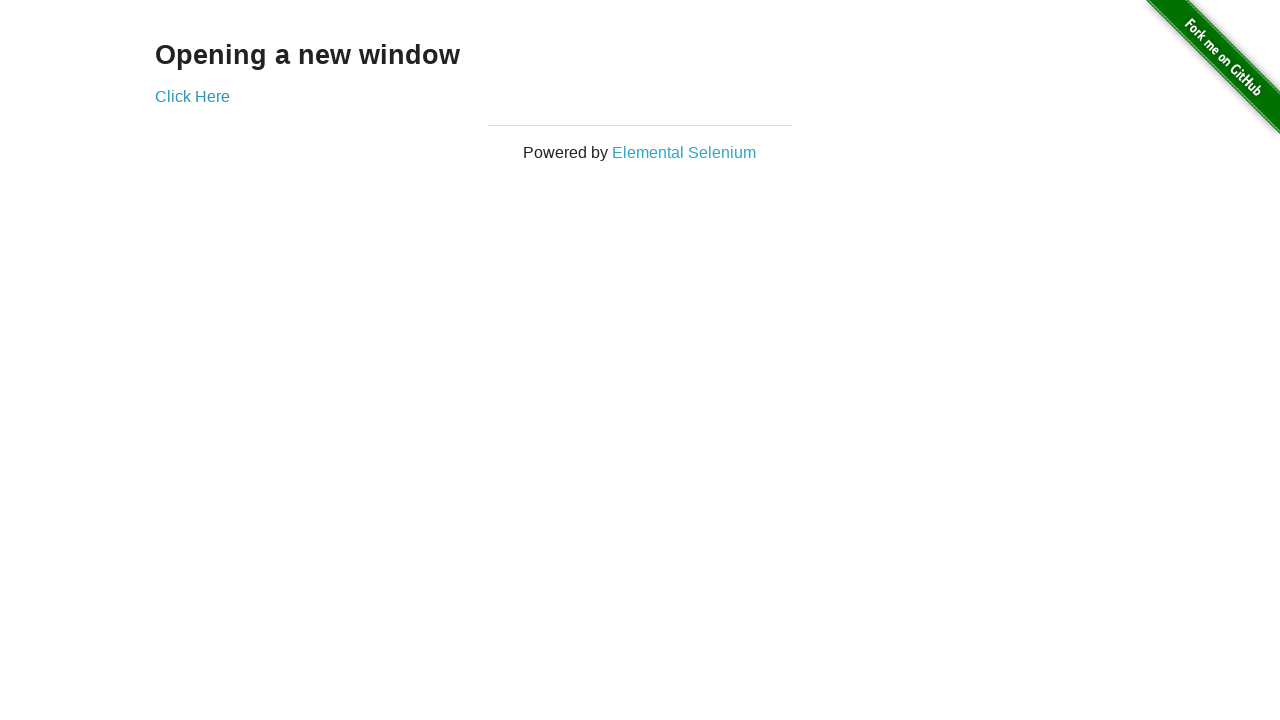

Verified first window title is still 'The Internet'
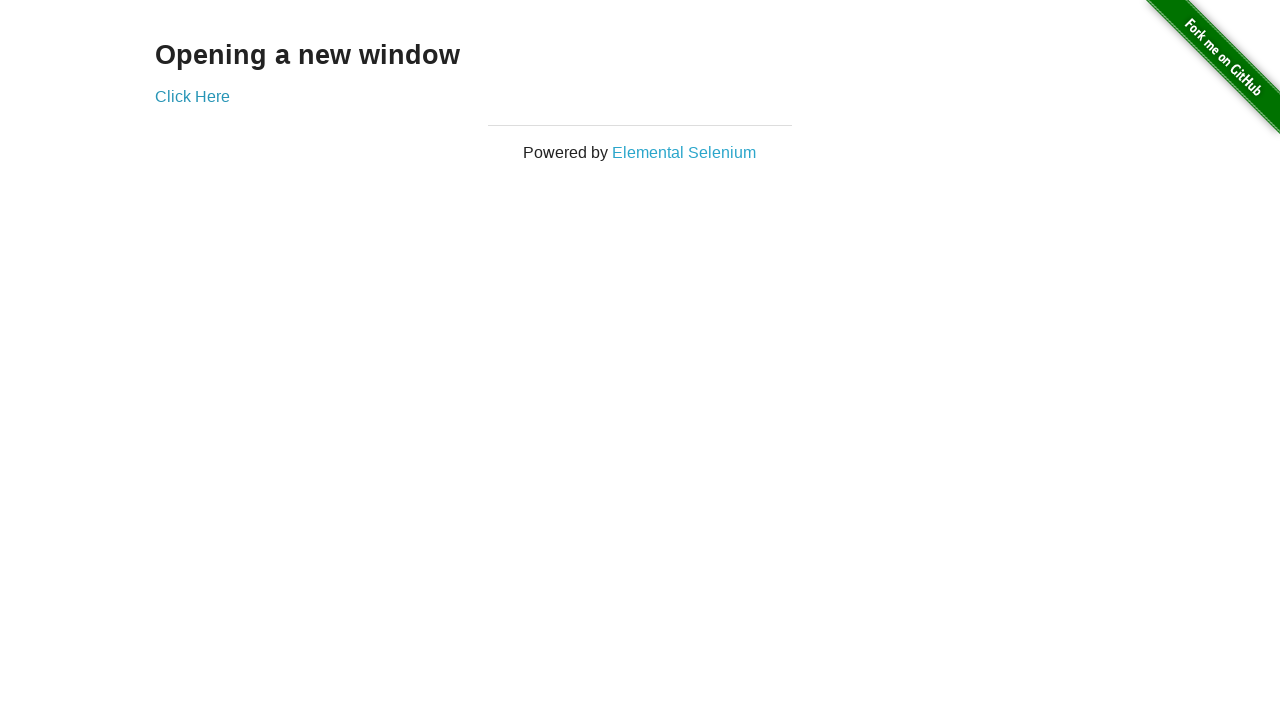

Switched to second window again
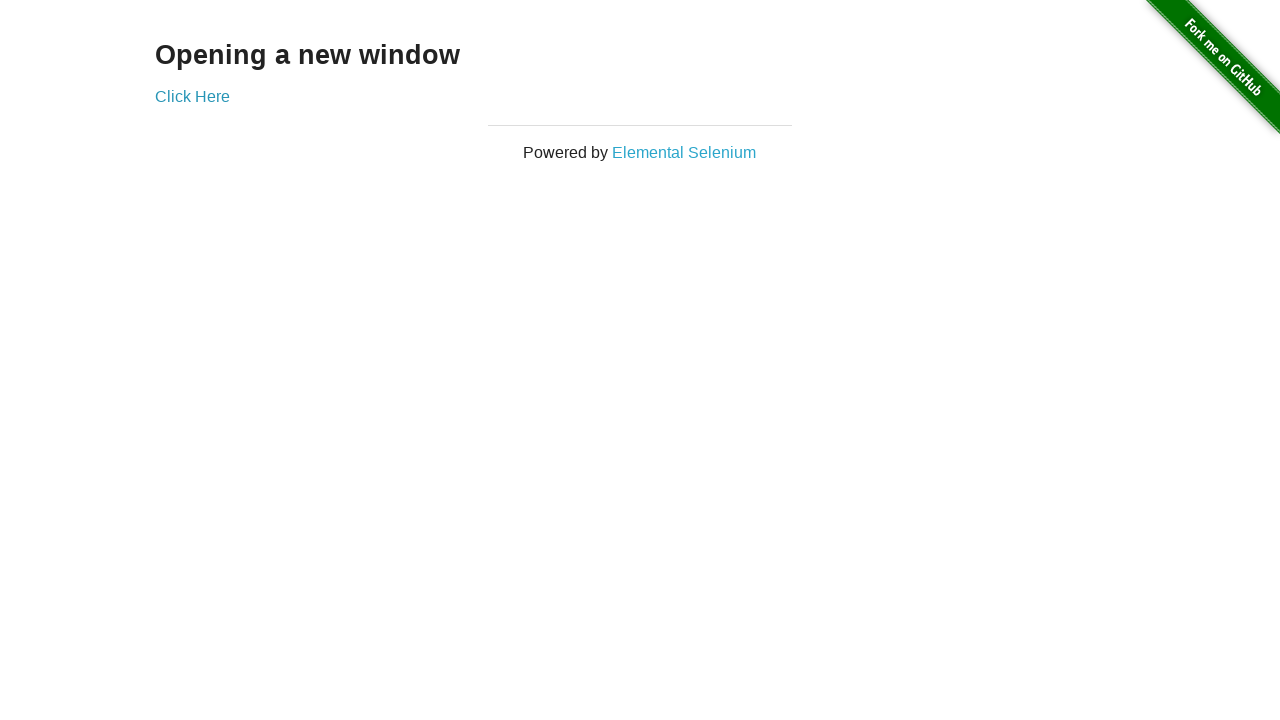

Switched back to first window
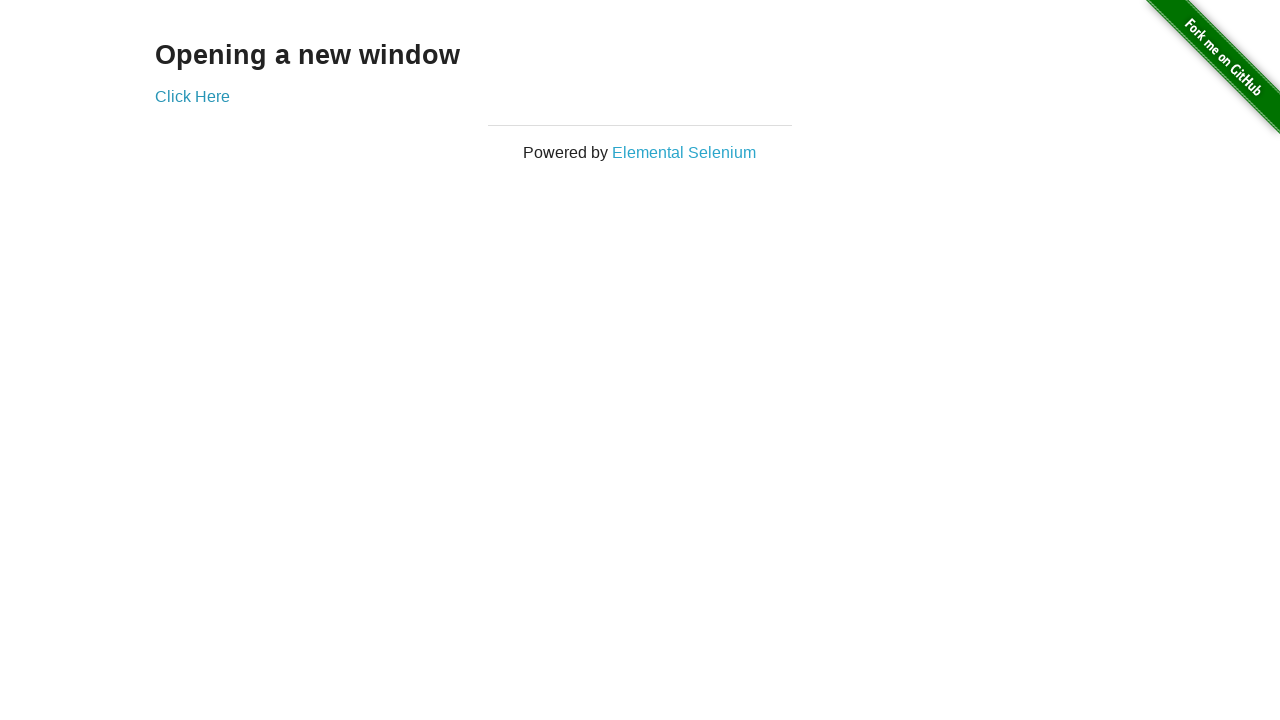

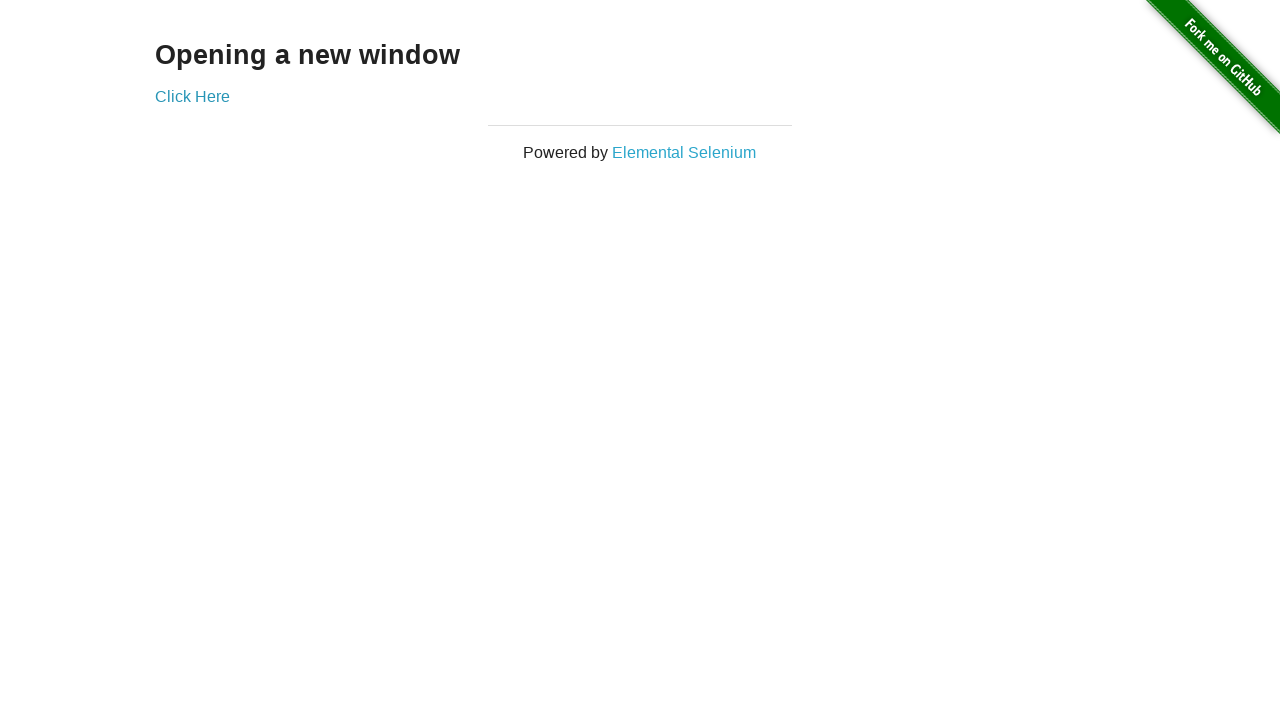